Tests that a todo item is removed when edited to an empty string

Starting URL: https://demo.playwright.dev/todomvc

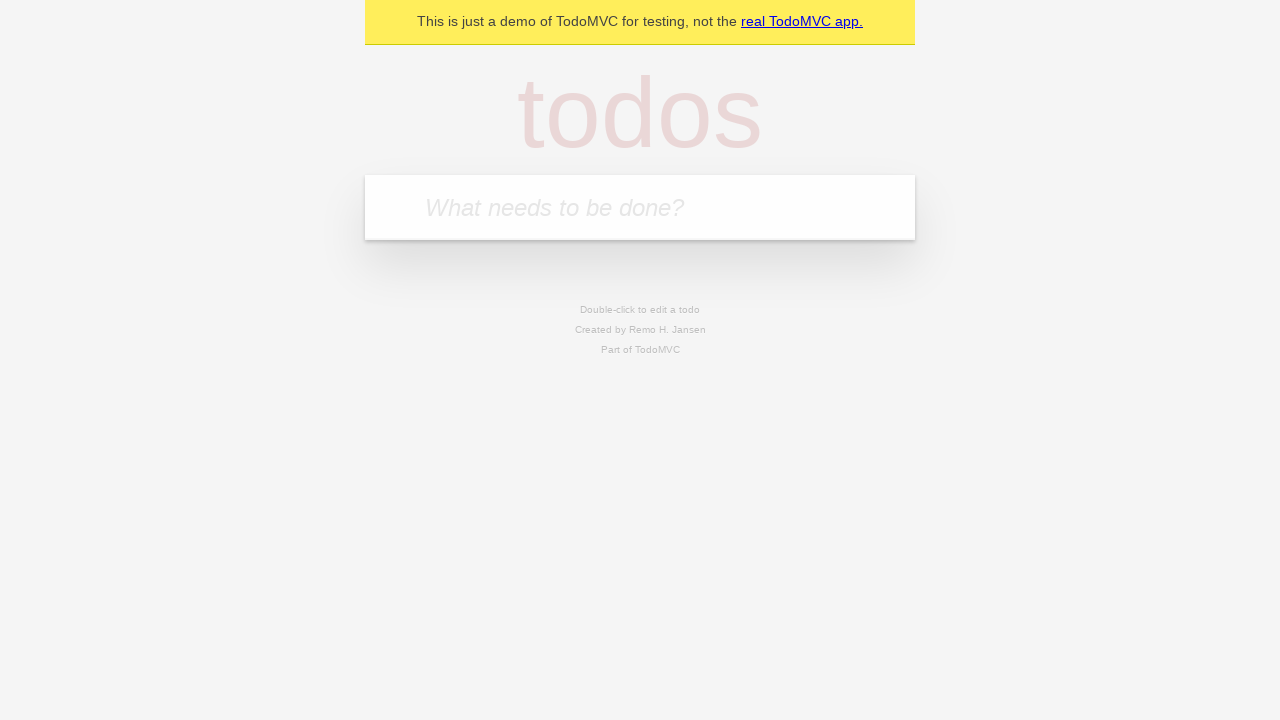

Filled todo input with 'buy some cheese' on internal:attr=[placeholder="What needs to be done?"i]
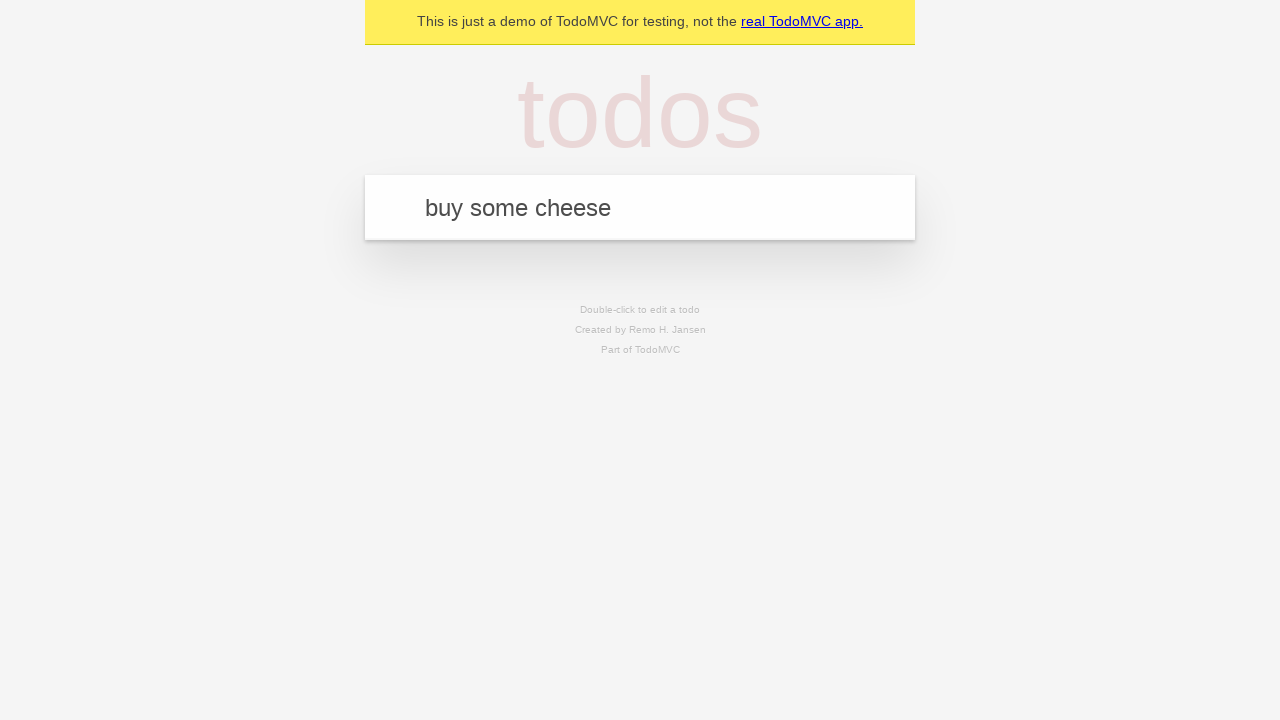

Pressed Enter to add first todo on internal:attr=[placeholder="What needs to be done?"i]
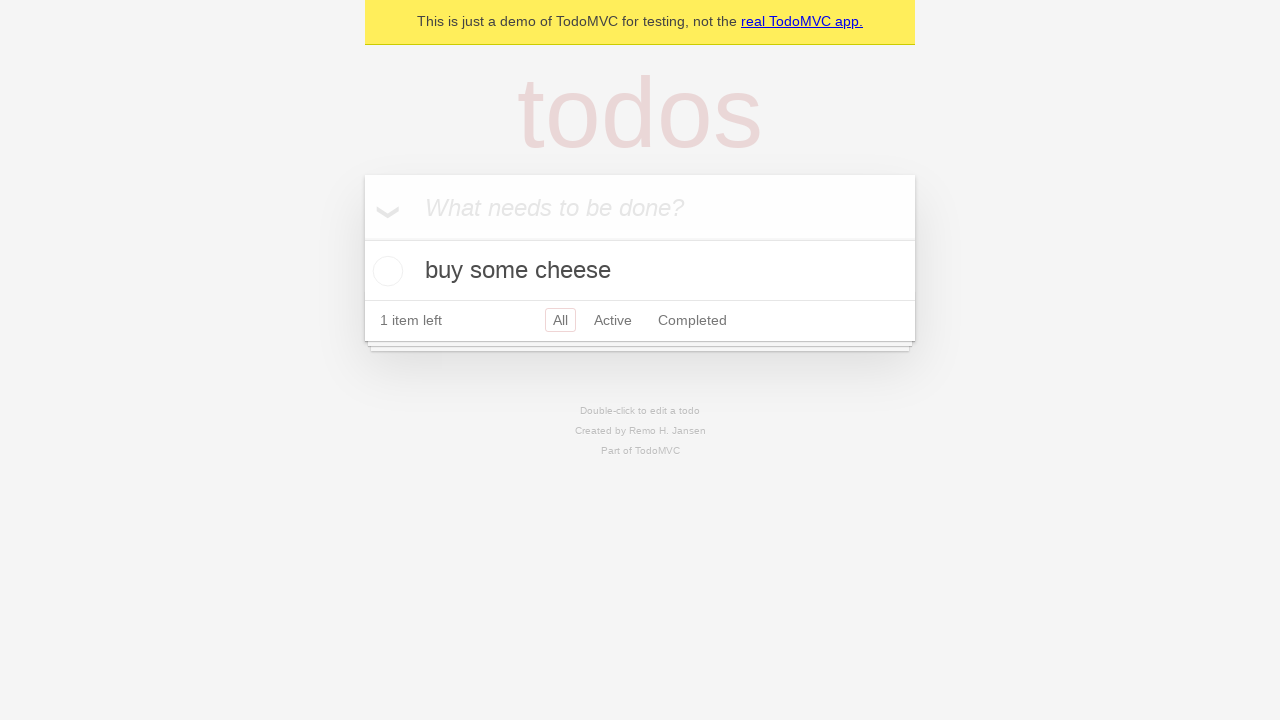

Filled todo input with 'feed the cat' on internal:attr=[placeholder="What needs to be done?"i]
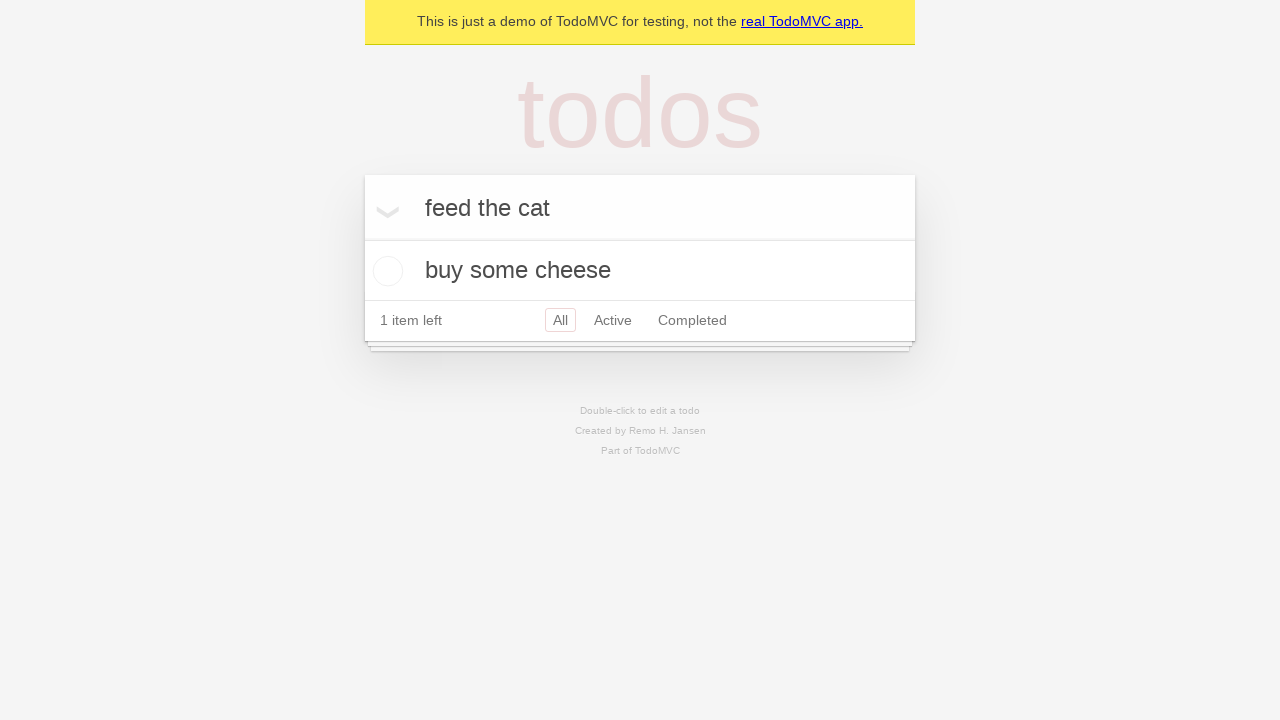

Pressed Enter to add second todo on internal:attr=[placeholder="What needs to be done?"i]
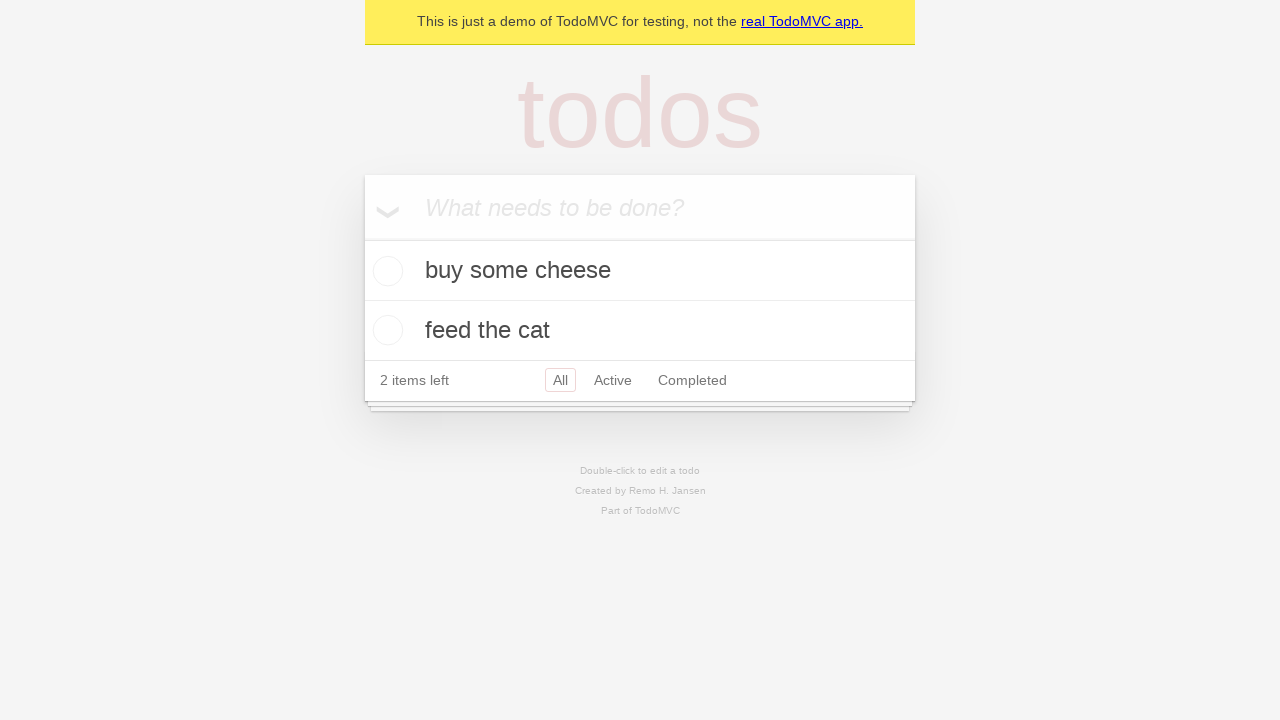

Filled todo input with 'book a doctors appointment' on internal:attr=[placeholder="What needs to be done?"i]
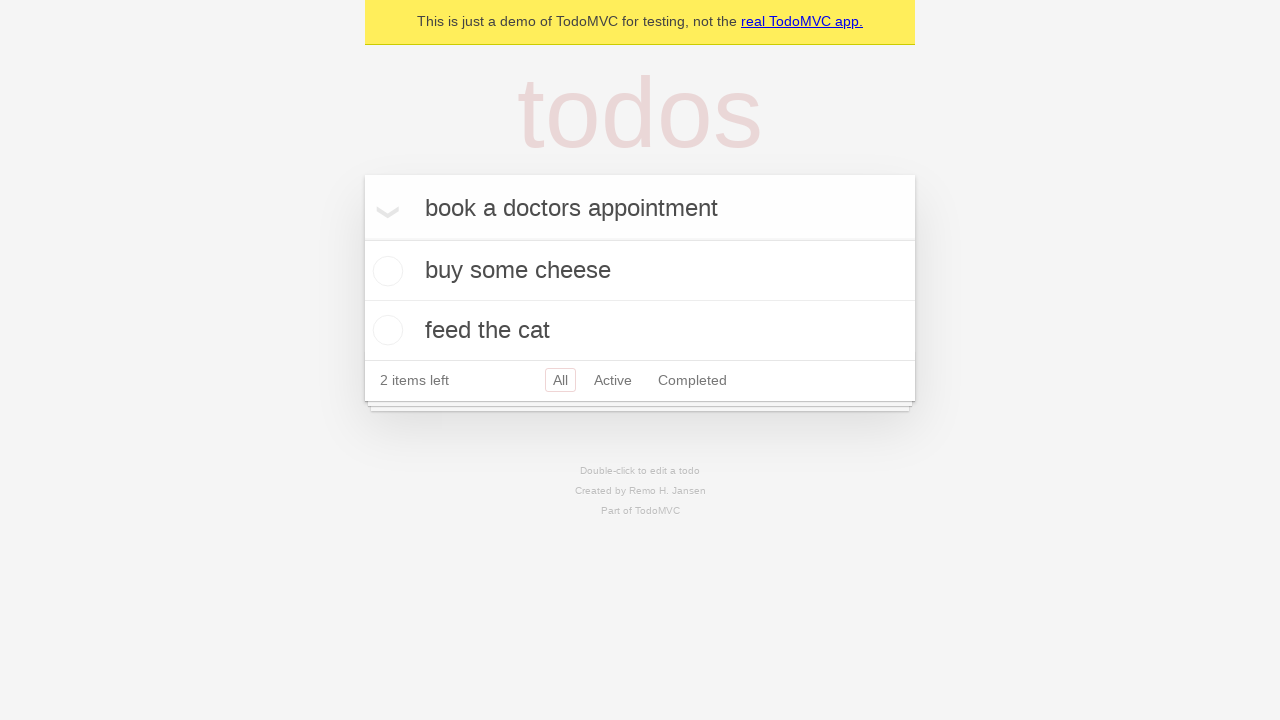

Pressed Enter to add third todo on internal:attr=[placeholder="What needs to be done?"i]
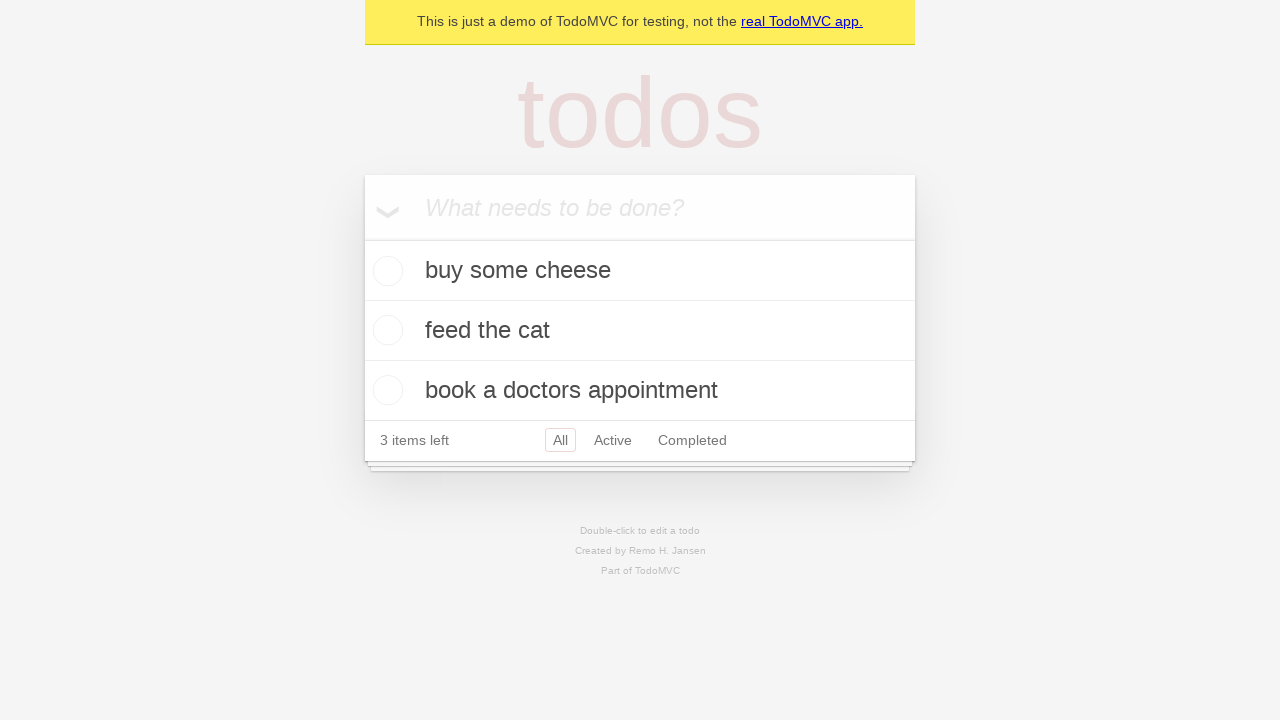

Double-clicked second todo item to enter edit mode at (640, 331) on internal:testid=[data-testid="todo-item"s] >> nth=1
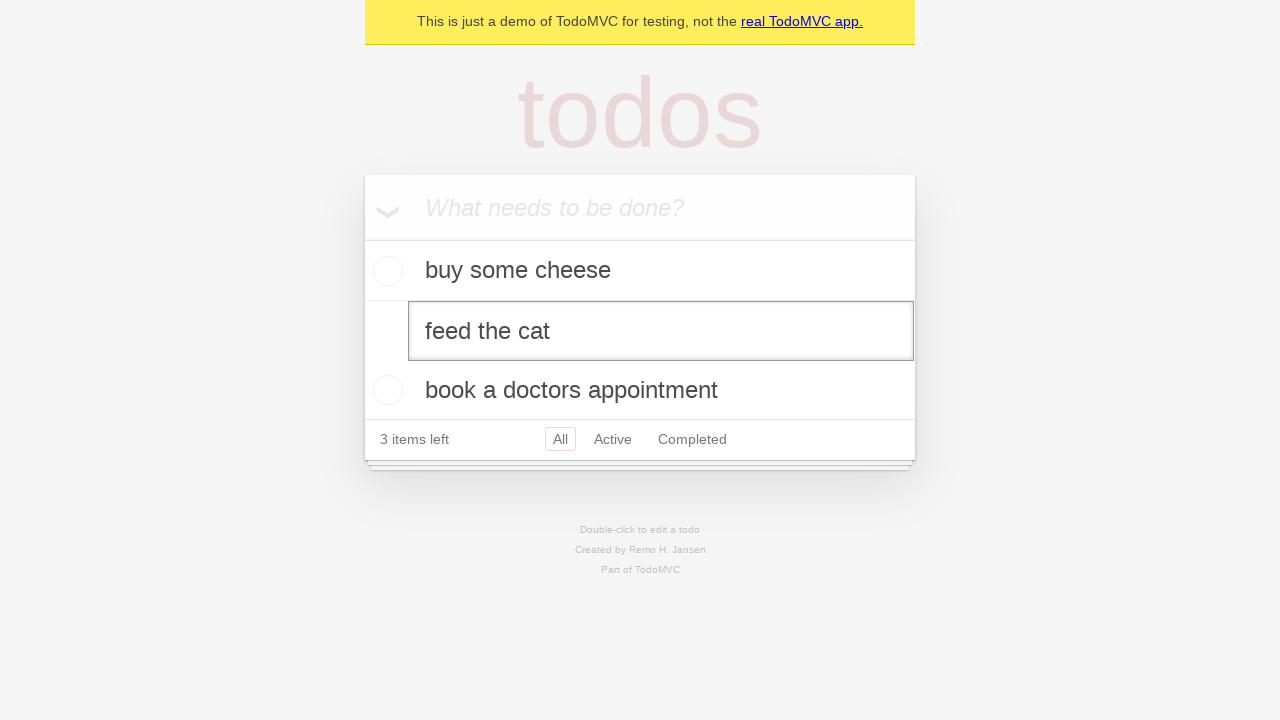

Cleared text from todo edit field on internal:testid=[data-testid="todo-item"s] >> nth=1 >> internal:role=textbox[nam
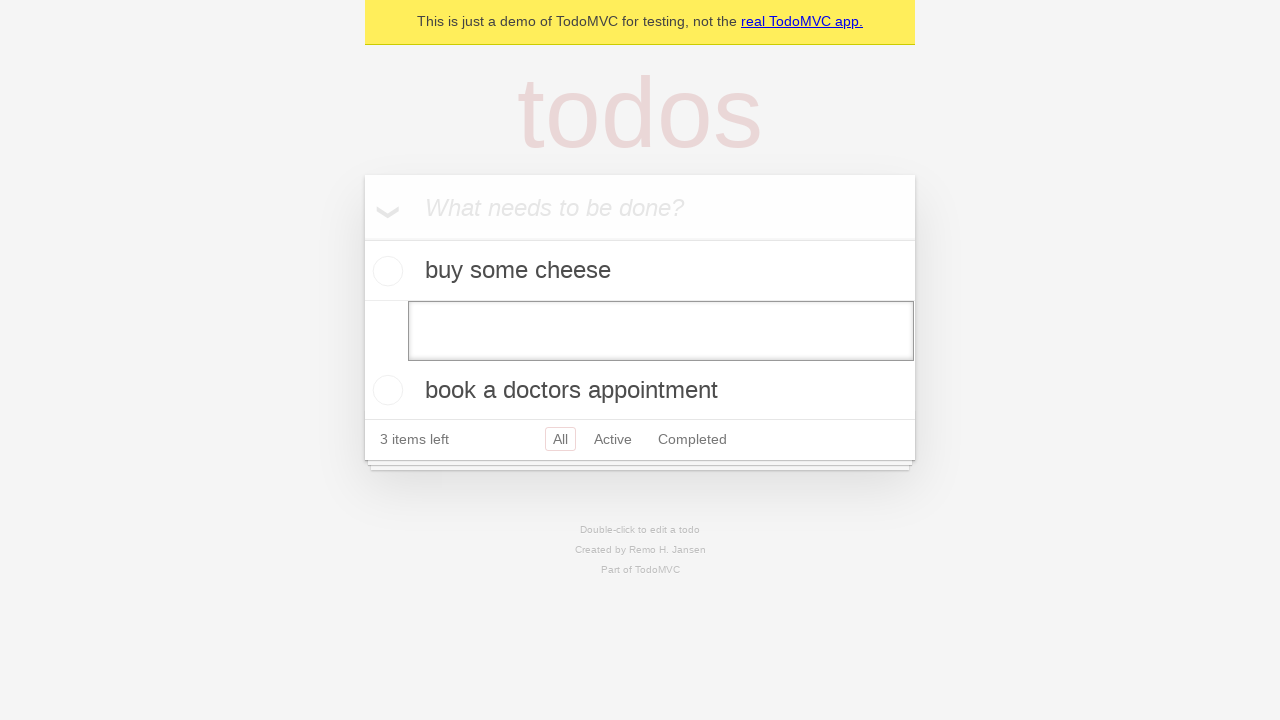

Pressed Enter to confirm empty todo, removing the item on internal:testid=[data-testid="todo-item"s] >> nth=1 >> internal:role=textbox[nam
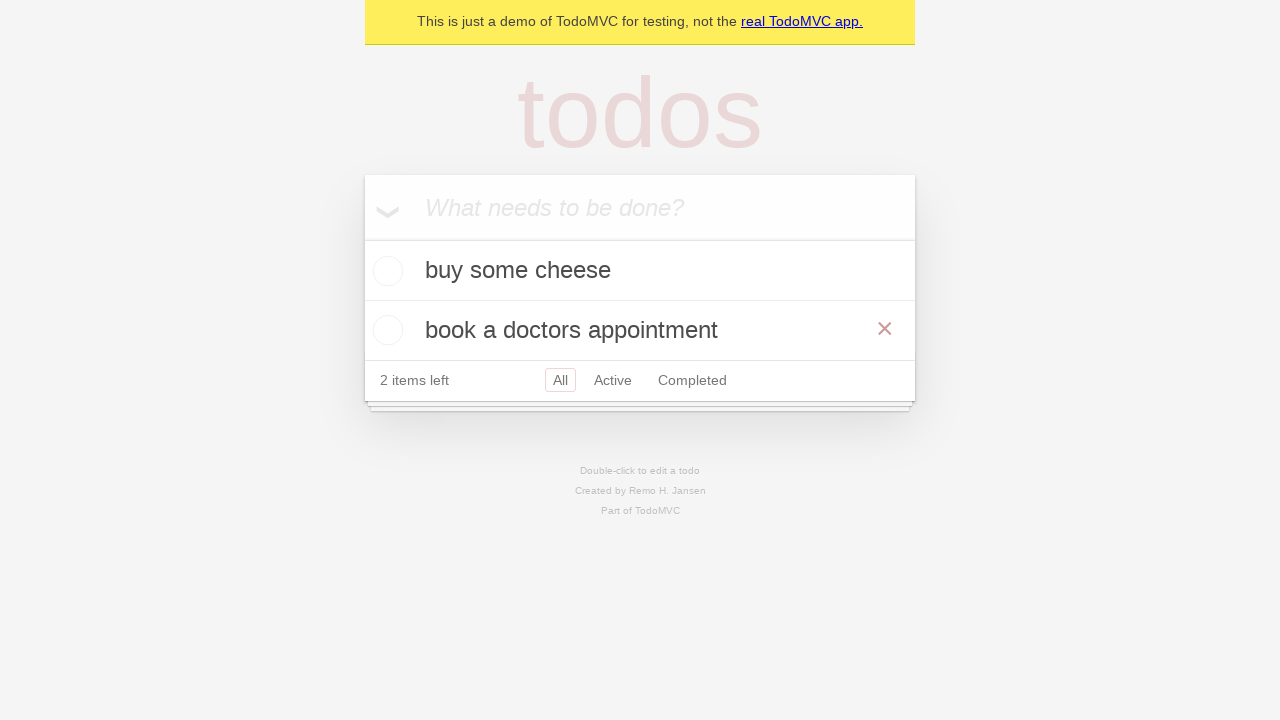

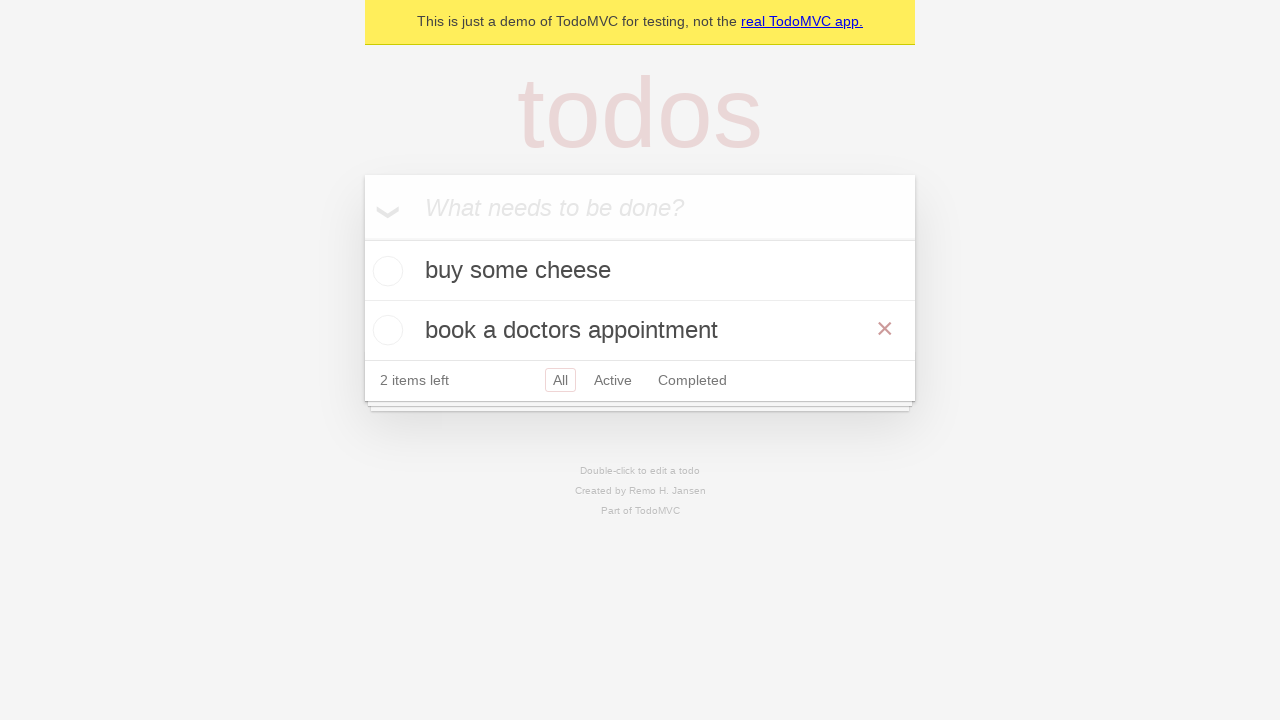